Navigates to the OrangeHRM demo site and waits for the page to load. This is a basic page load verification test.

Starting URL: https://opensource-demo.orangehrmlive.com/

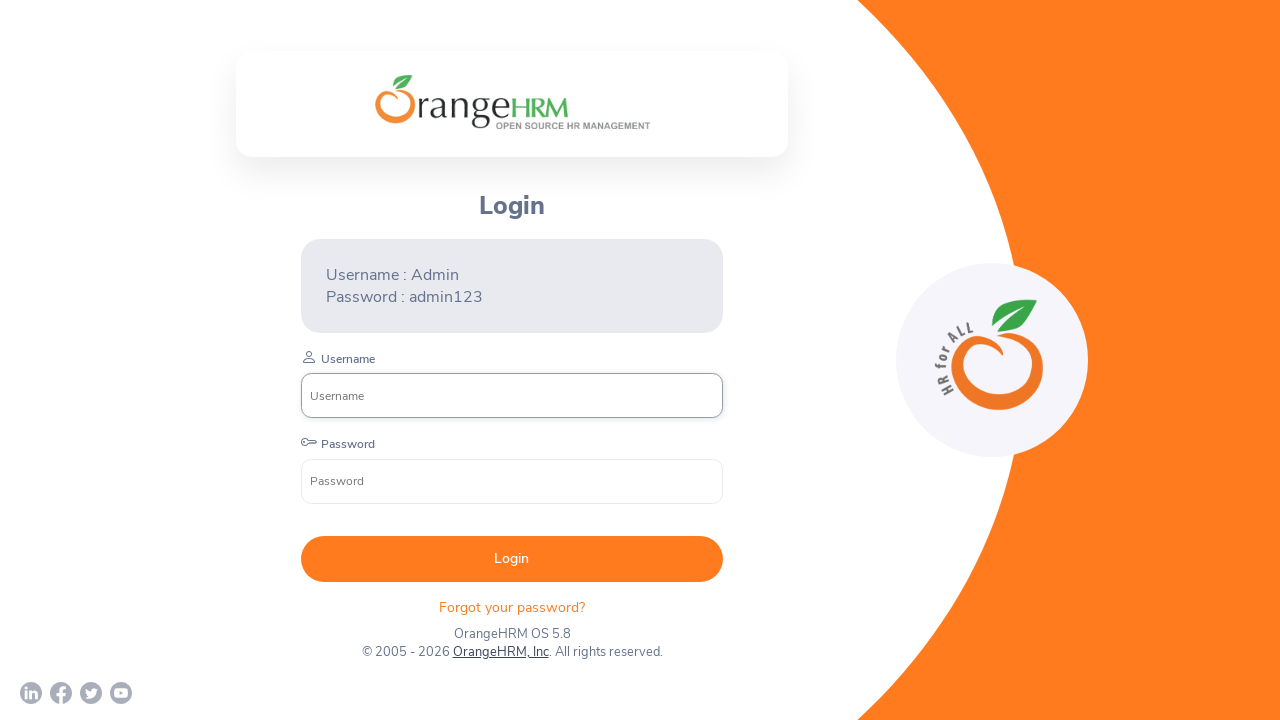

Waited for page DOM to be fully loaded
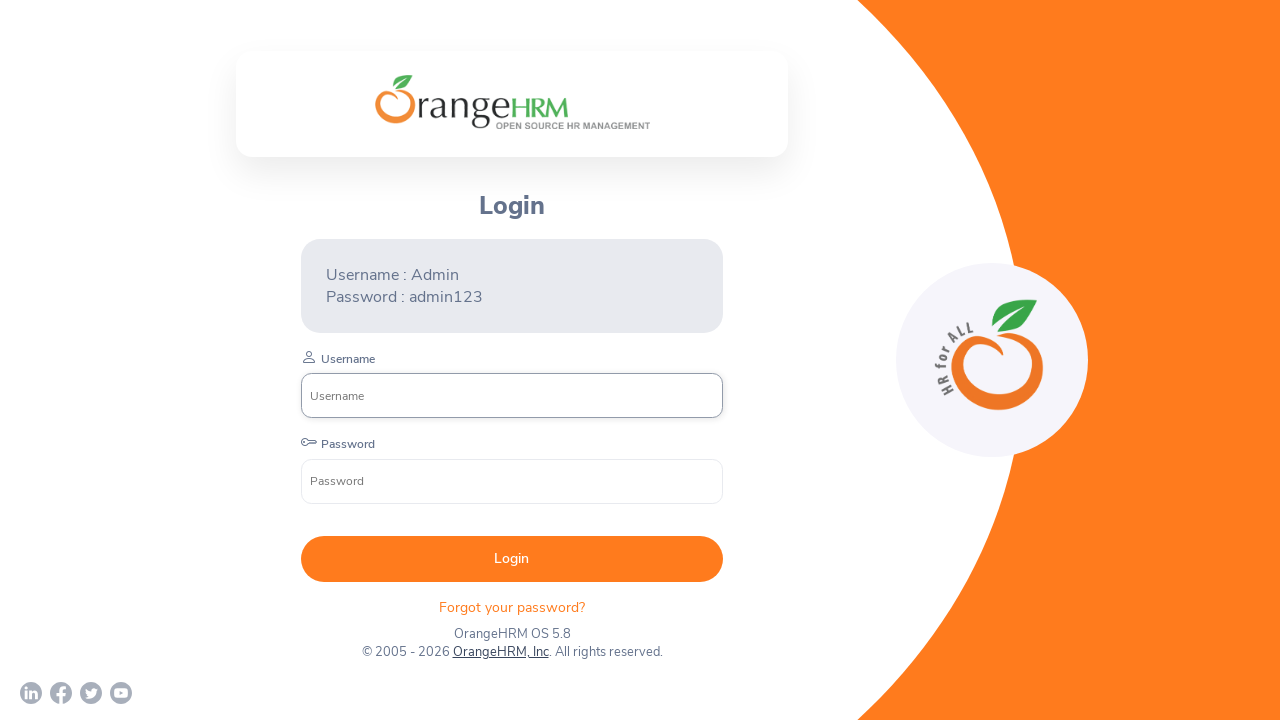

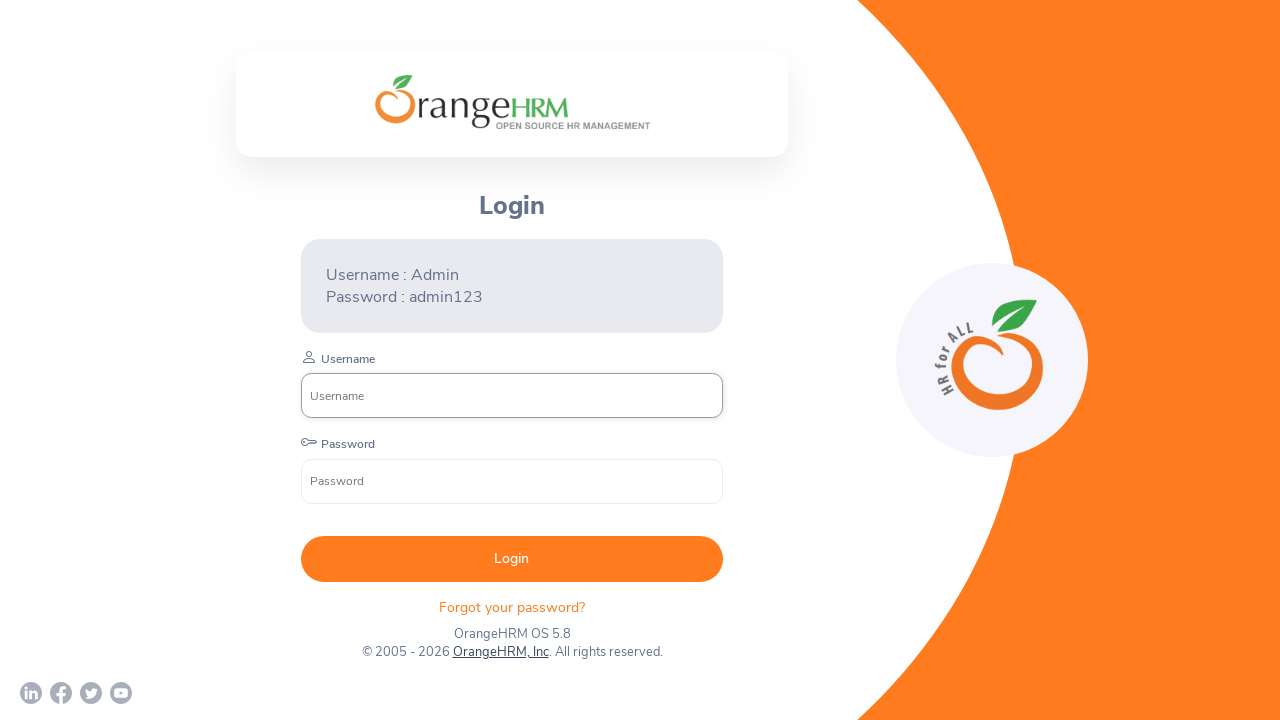